Tests auto-suggestive dropdown functionality by typing a partial search term and selecting a matching option from the suggestions list

Starting URL: https://rahulshettyacademy.com/dropdownsPractise/

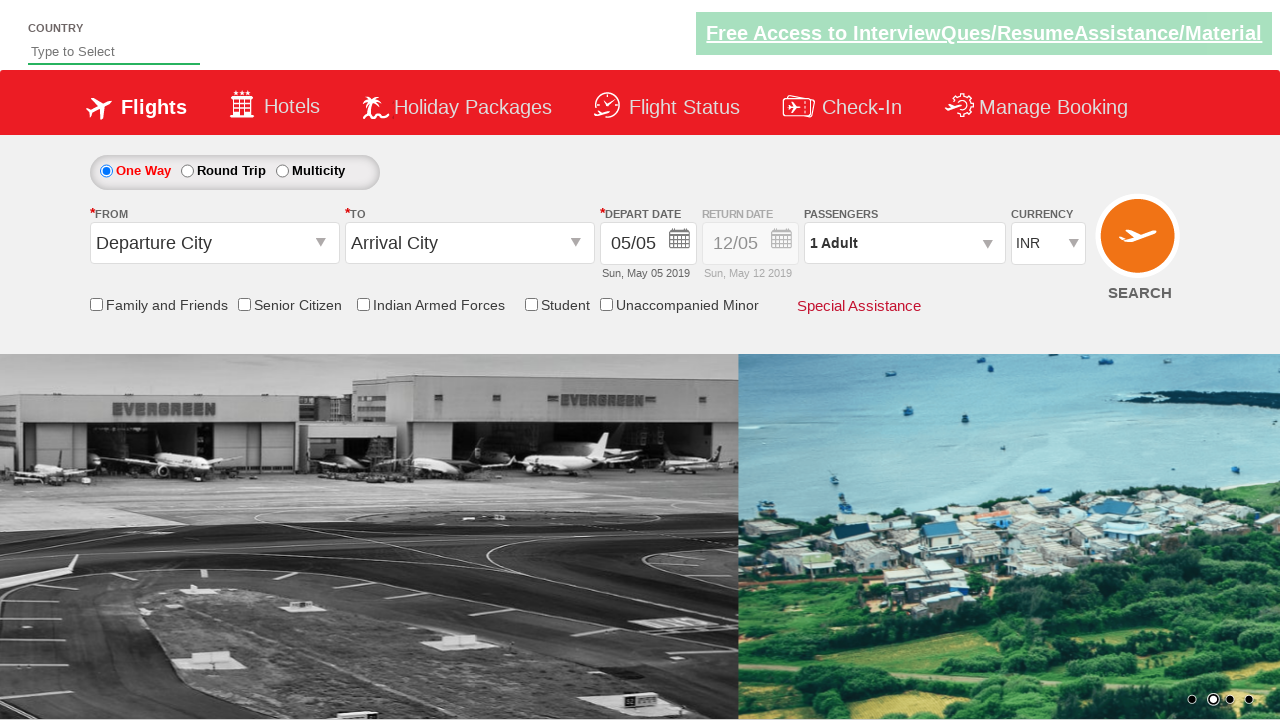

Typed 'ind' in auto-suggest input field to trigger dropdown on #autosuggest
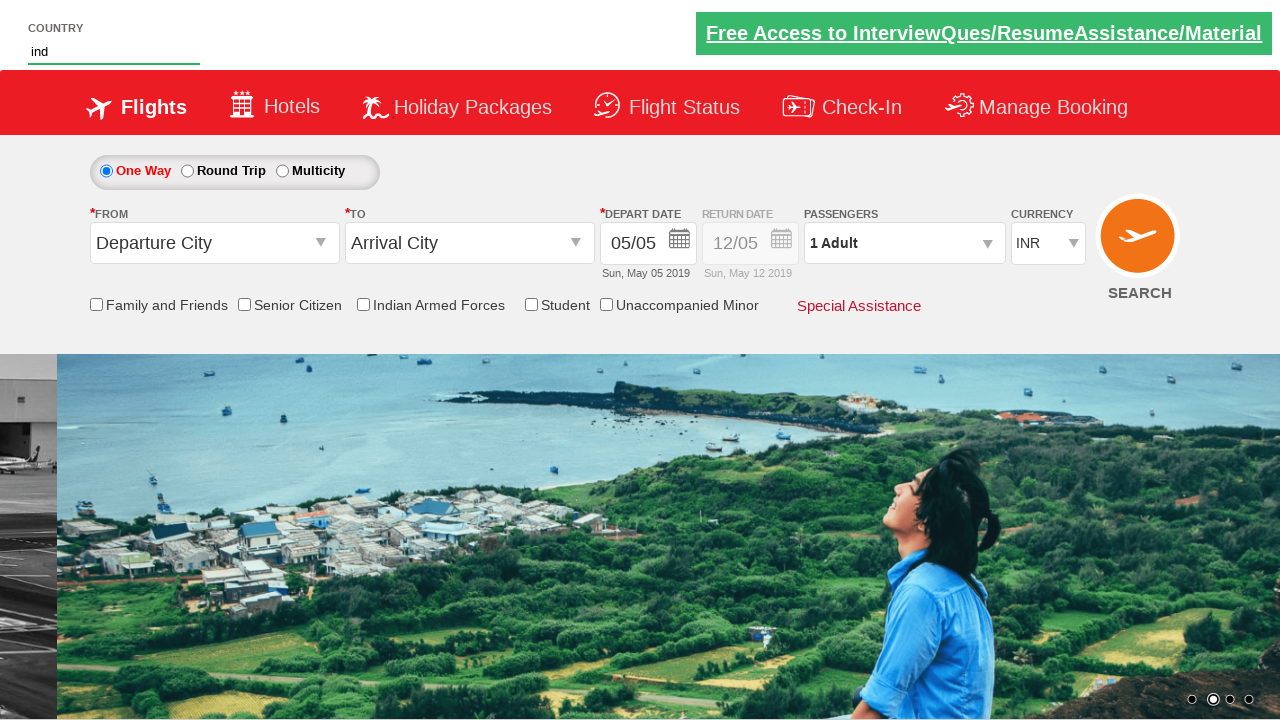

Suggestions dropdown appeared with matching options
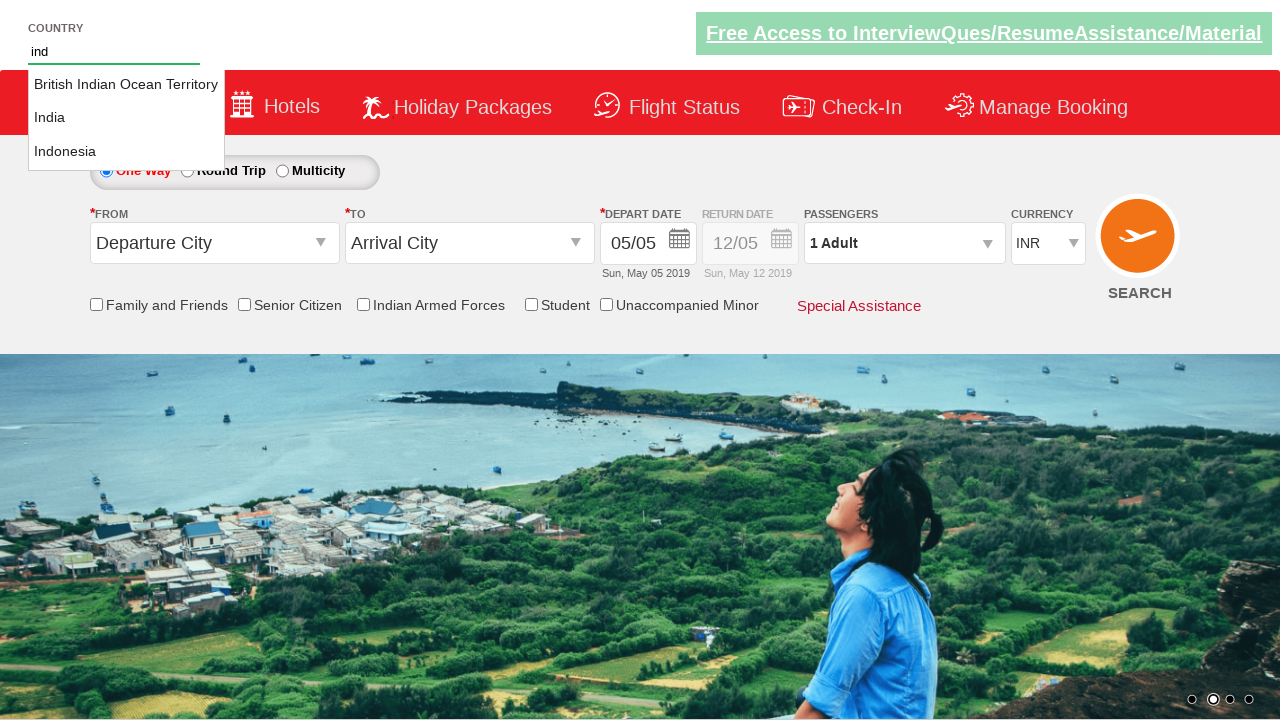

Selected 'India' from auto-suggestive dropdown options at (126, 118) on li.ui-menu-item a >> nth=1
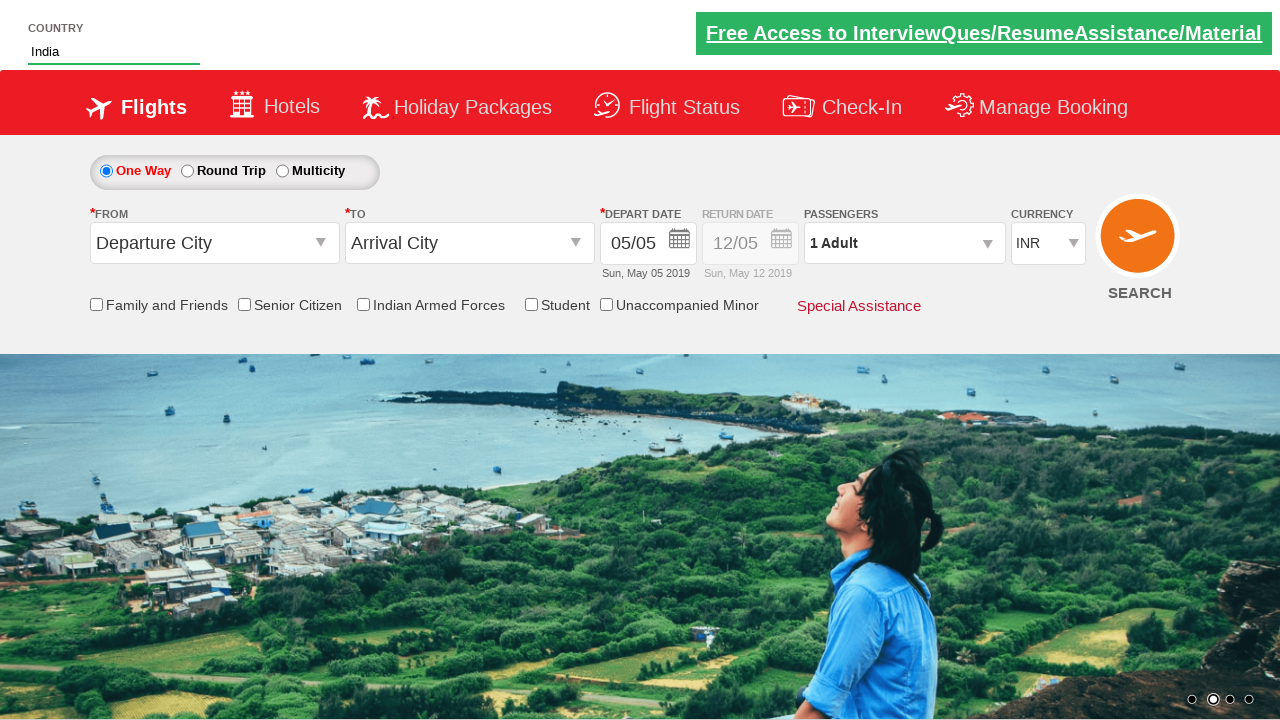

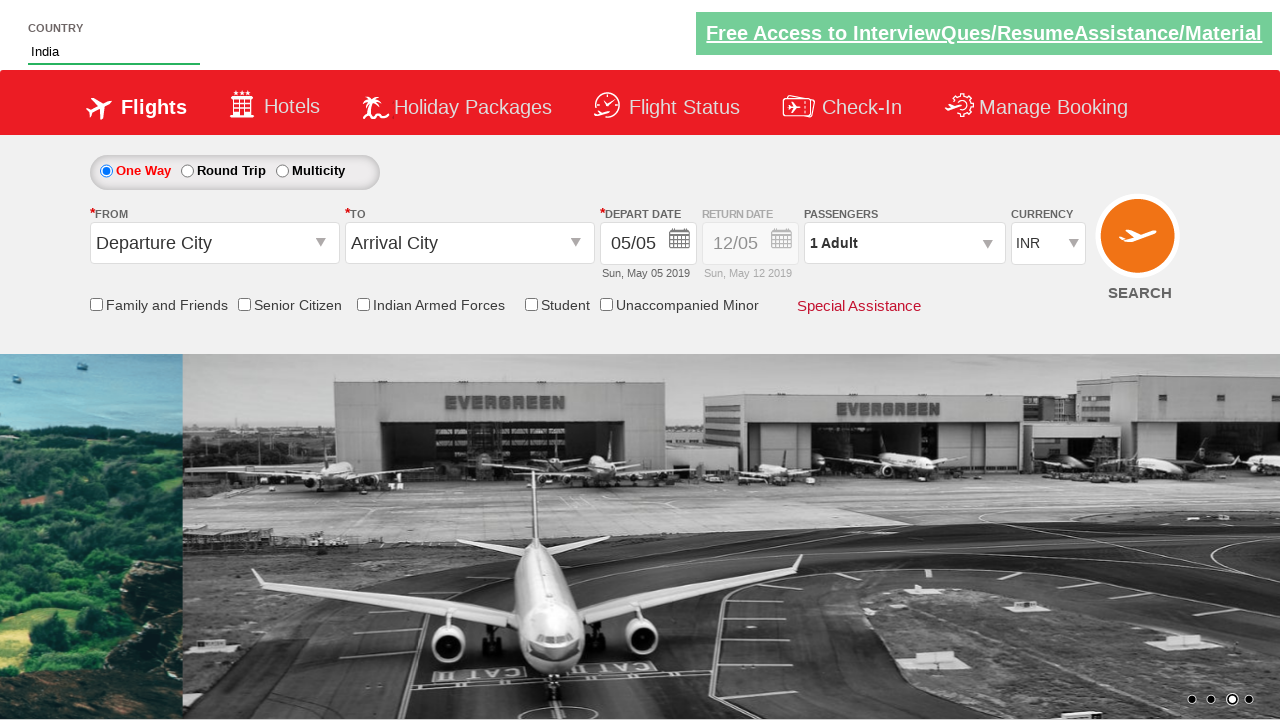